Tests that new todo items are appended to the bottom of the list by creating 3 items

Starting URL: https://demo.playwright.dev/todomvc

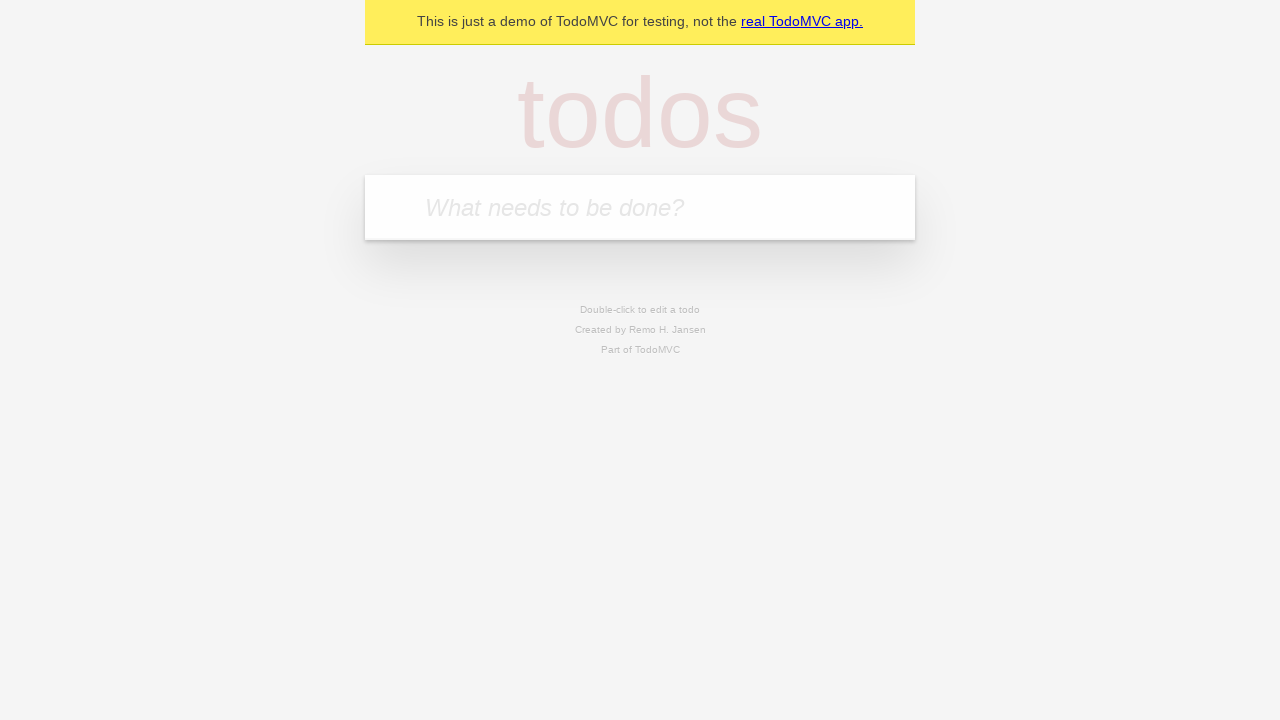

Filled new todo input with 'buy some cheese' on .new-todo
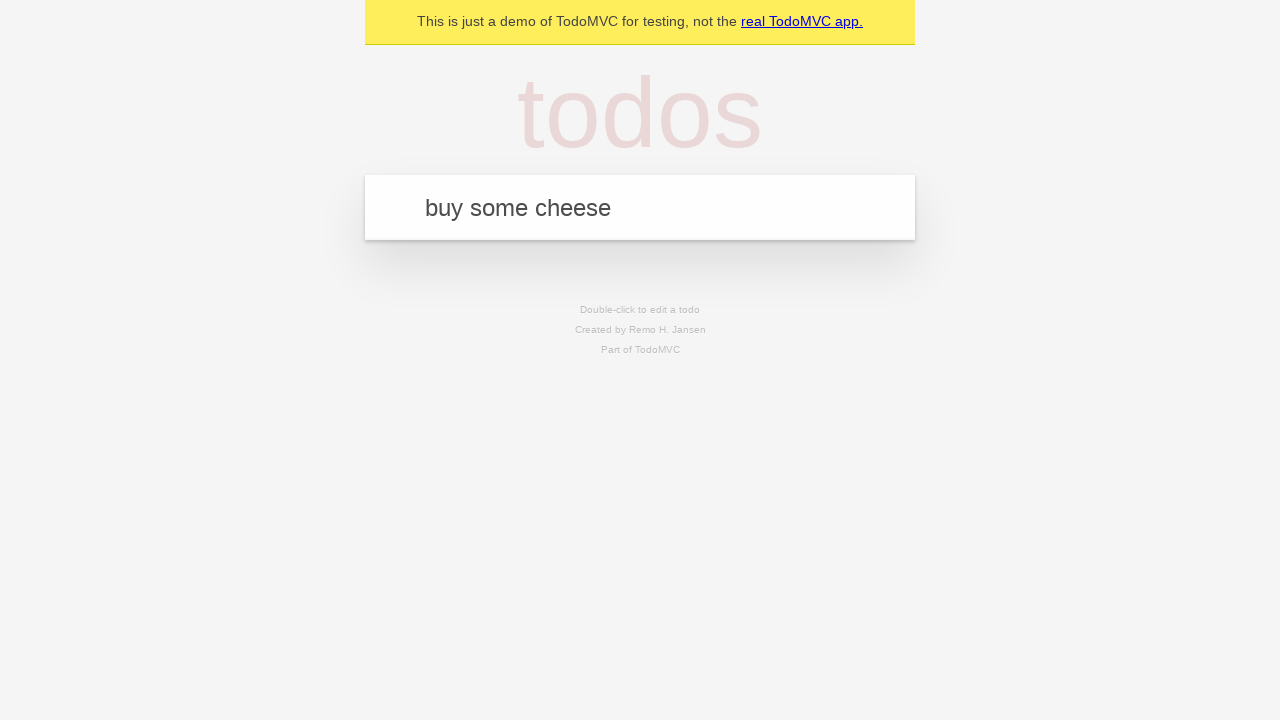

Pressed Enter to create first todo item on .new-todo
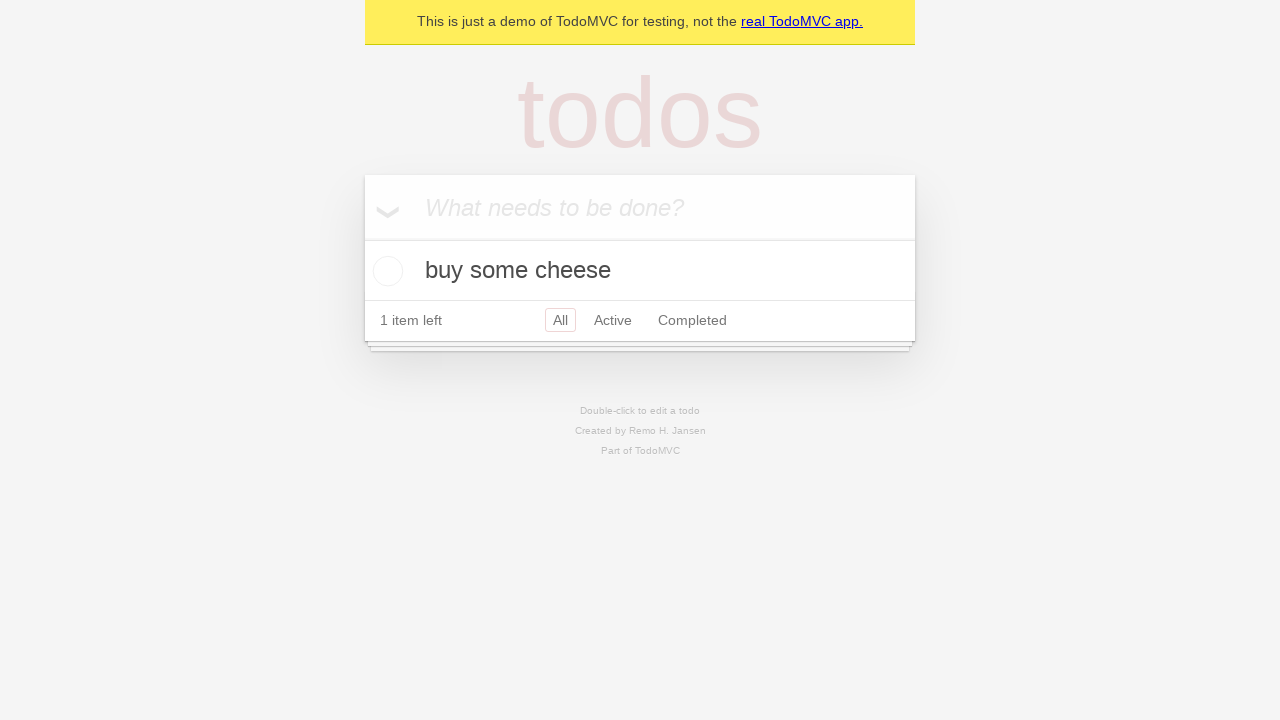

Filled new todo input with 'feed the cat' on .new-todo
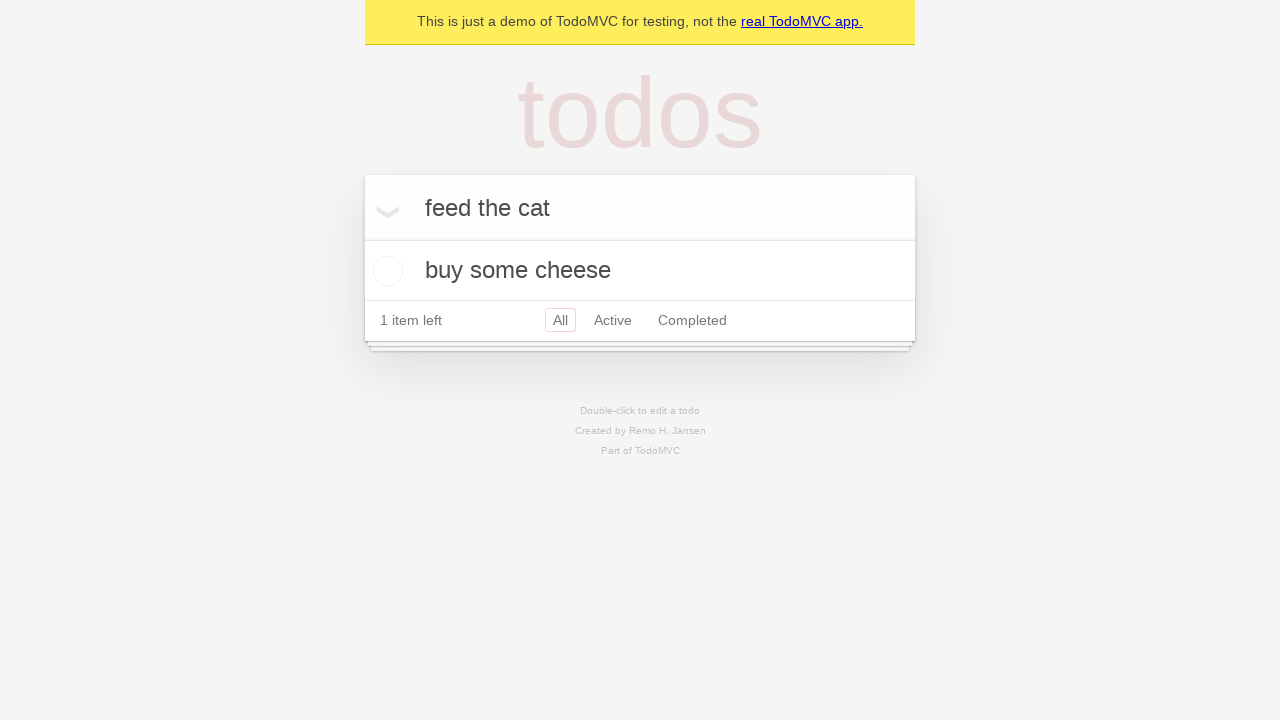

Pressed Enter to create second todo item on .new-todo
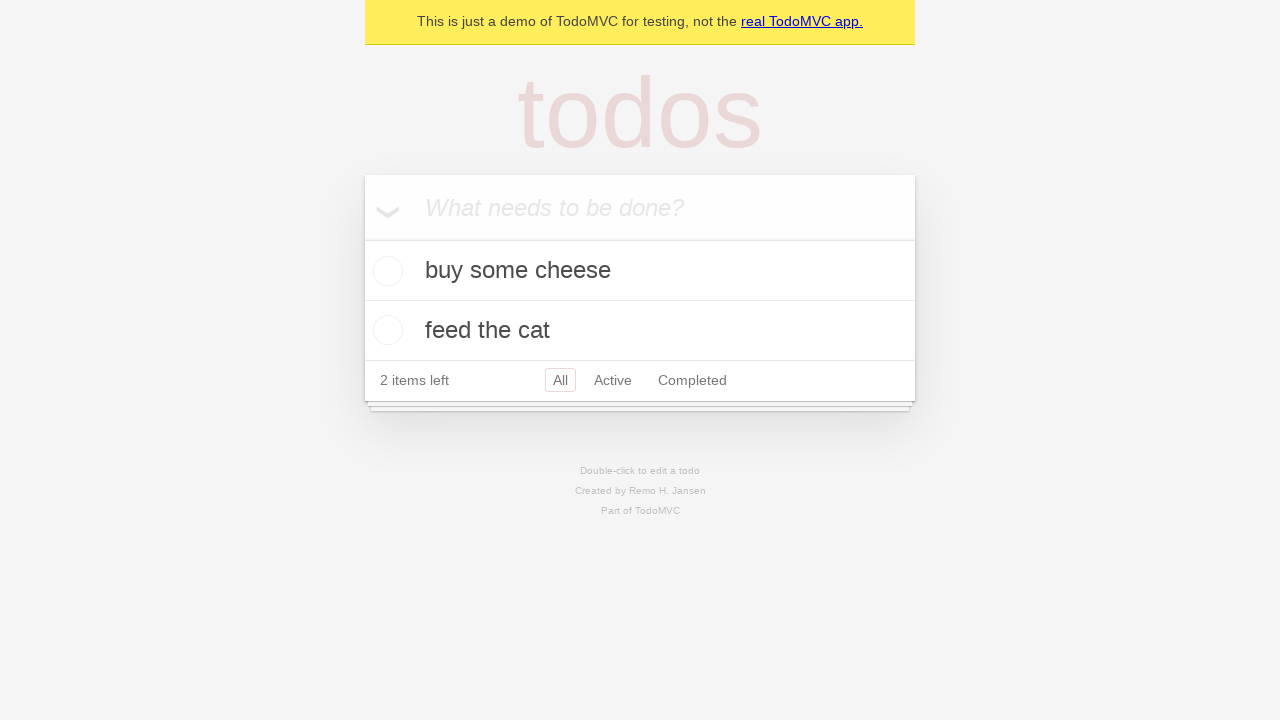

Filled new todo input with 'book a doctors appointment' on .new-todo
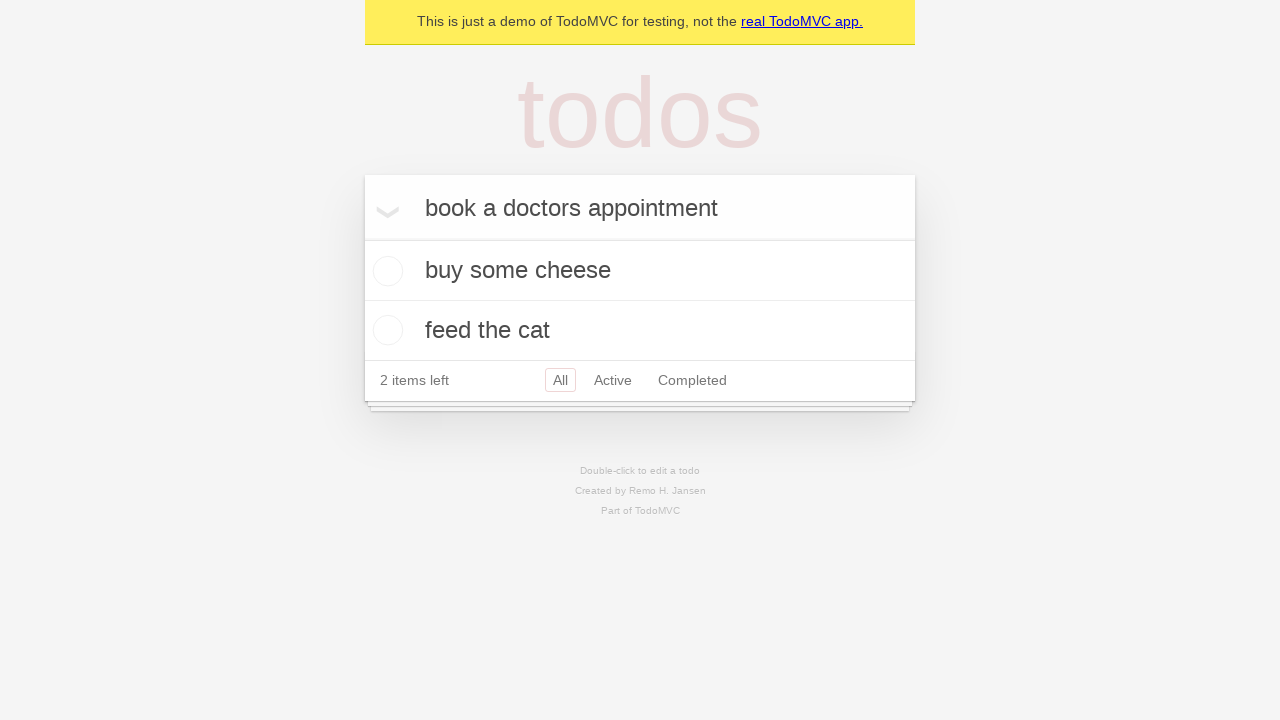

Pressed Enter to create third todo item on .new-todo
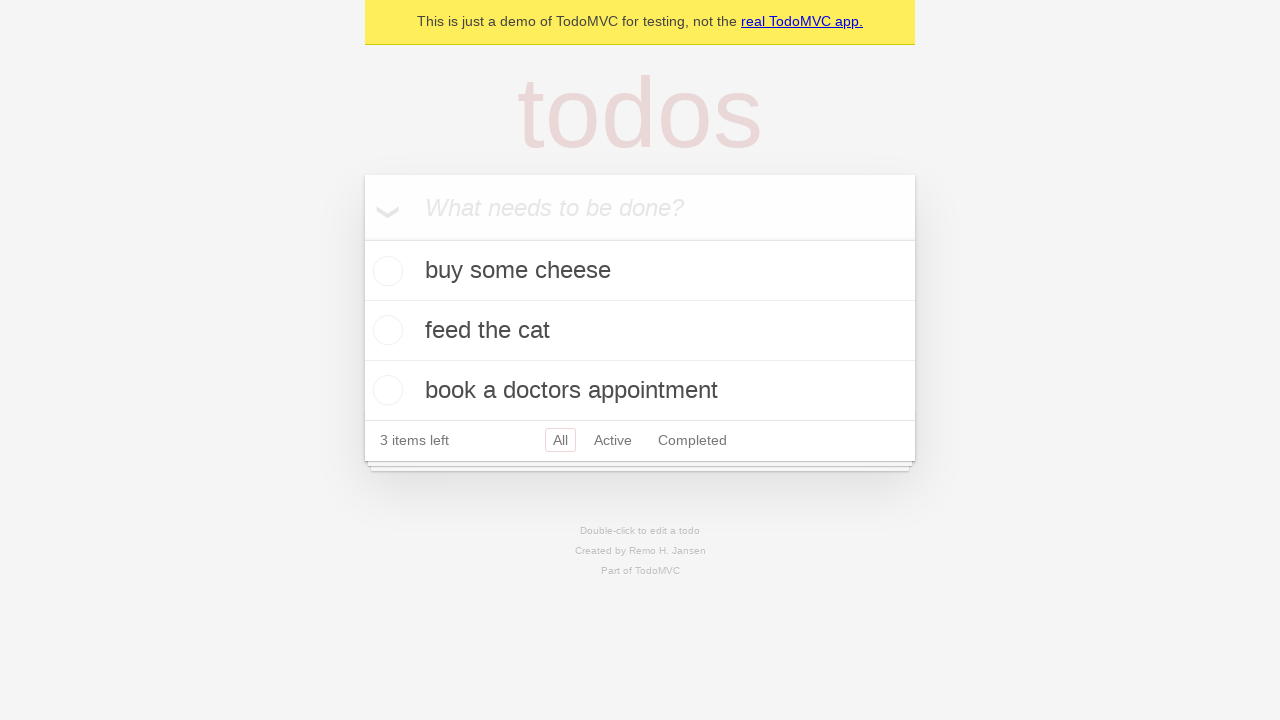

Verified all three todo items are visible in the list
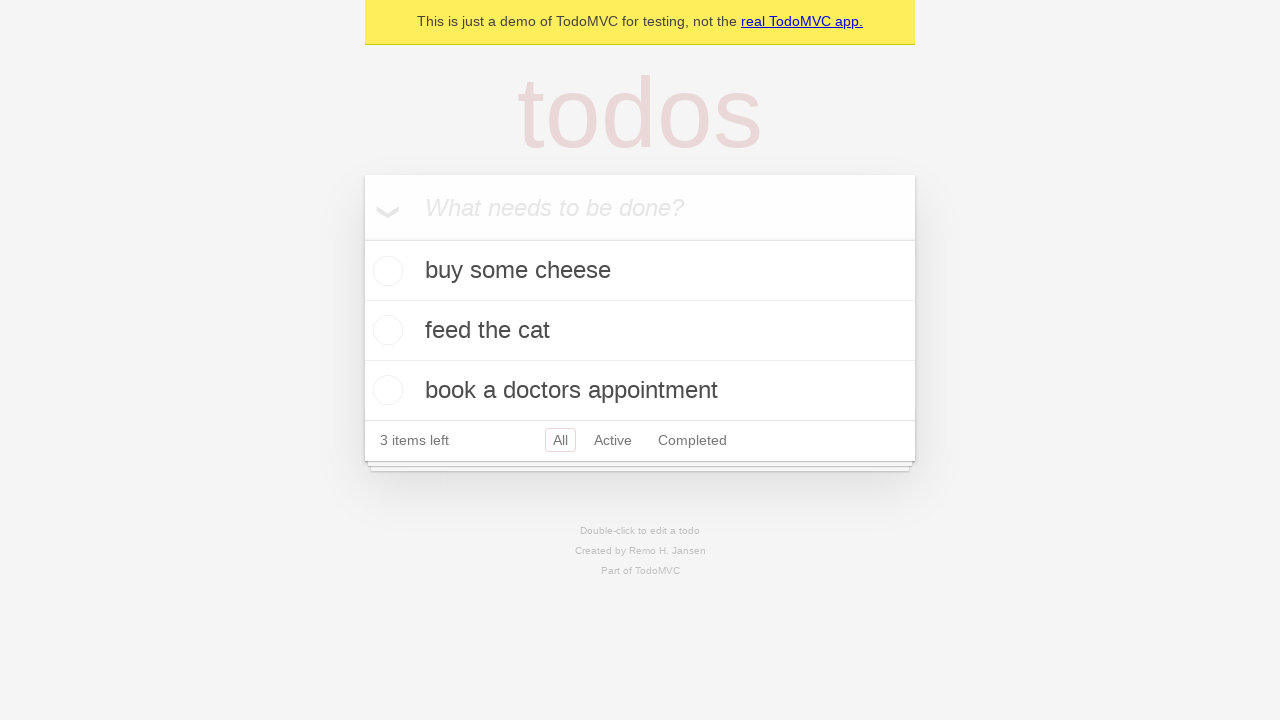

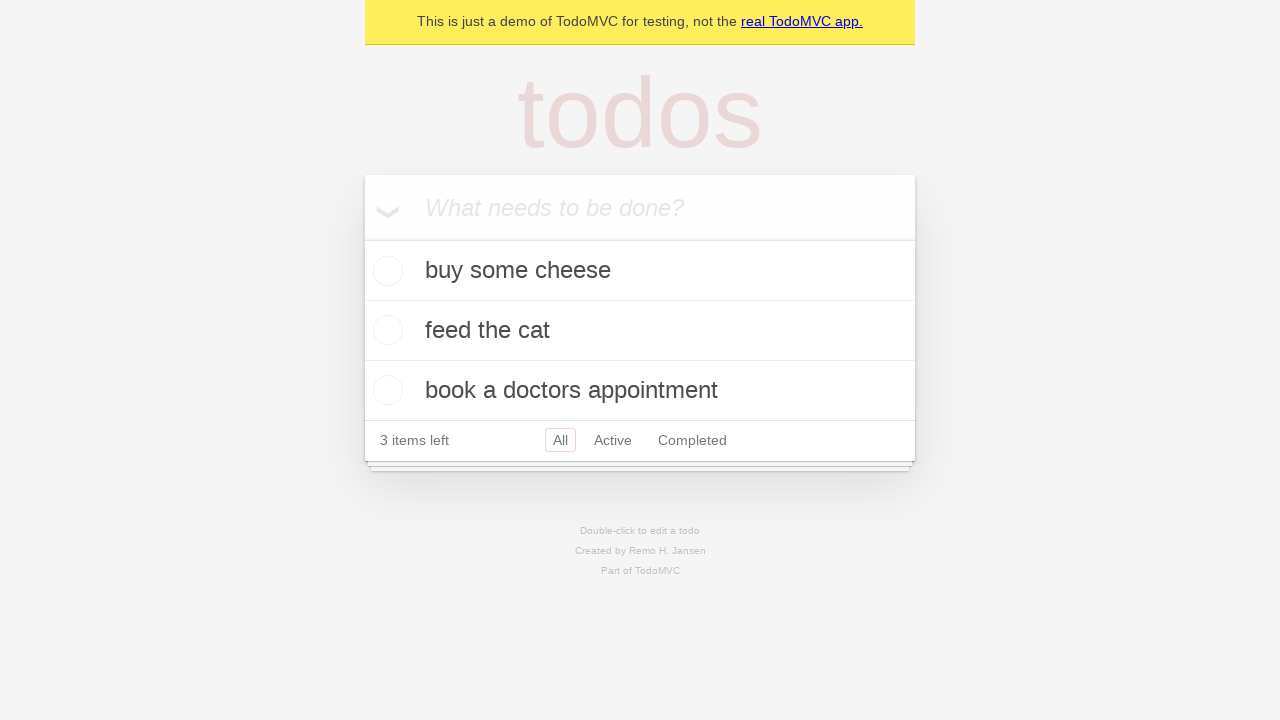